Tests dropdown selection using Playwright's built-in select_option method to choose "Option 1" by visible text, then verifies the selection.

Starting URL: https://the-internet.herokuapp.com/dropdown

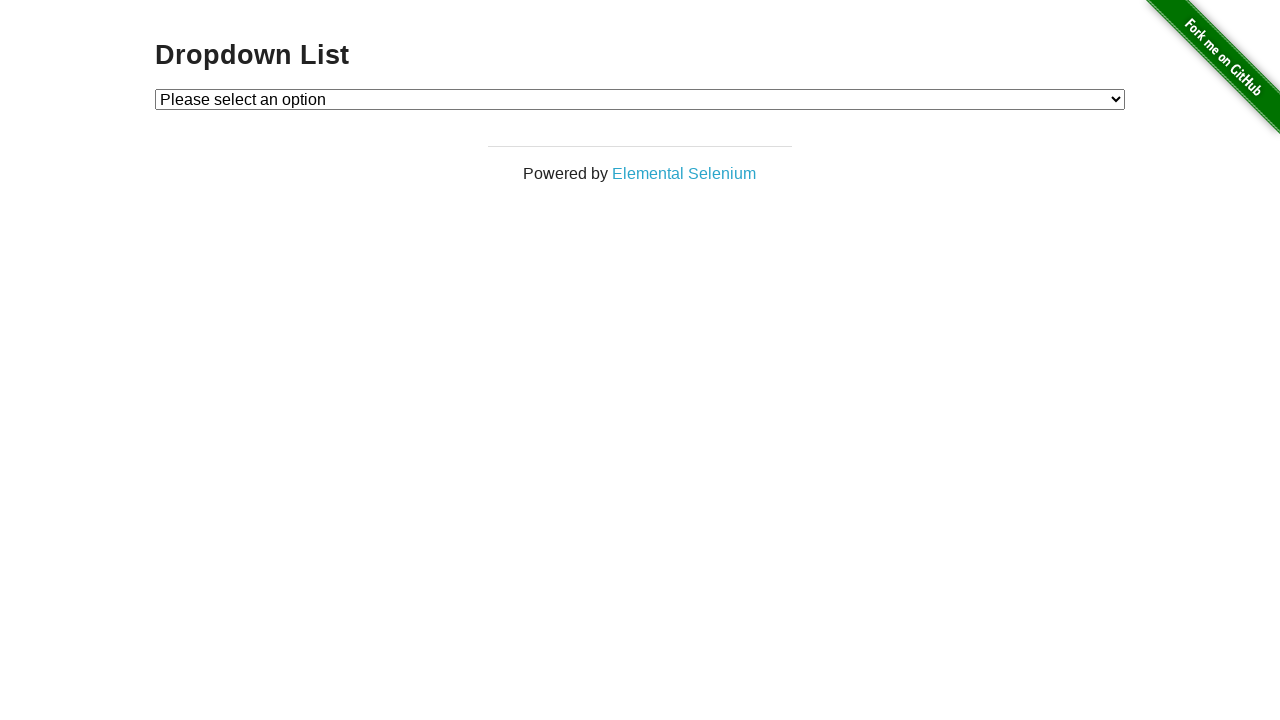

Selected 'Option 1' from dropdown by visible text on #dropdown
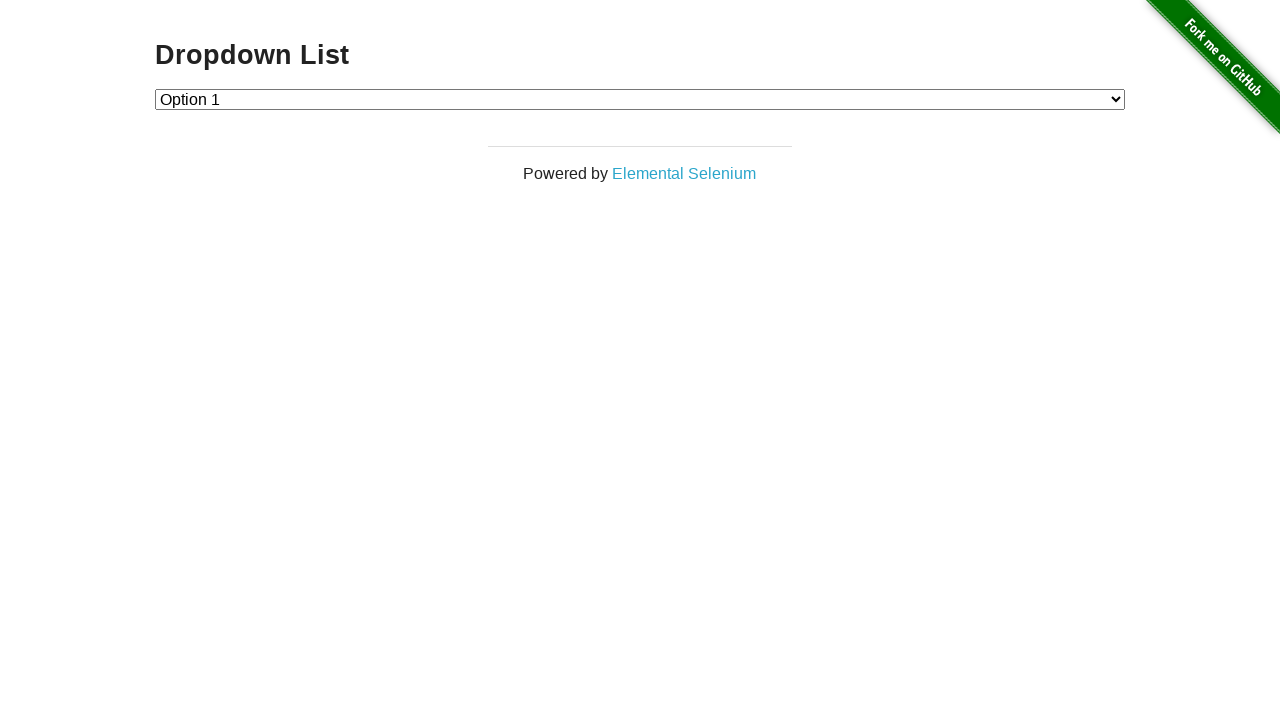

Retrieved selected option text from dropdown
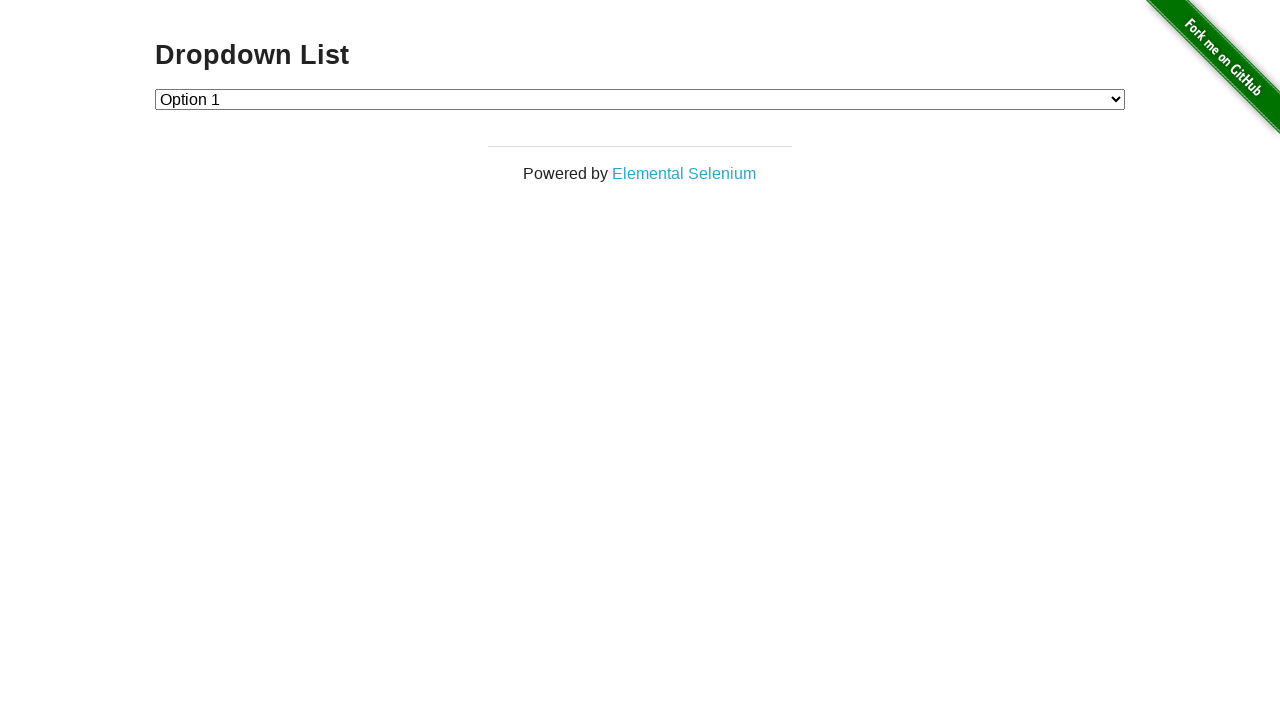

Verified that selected option text is 'Option 1'
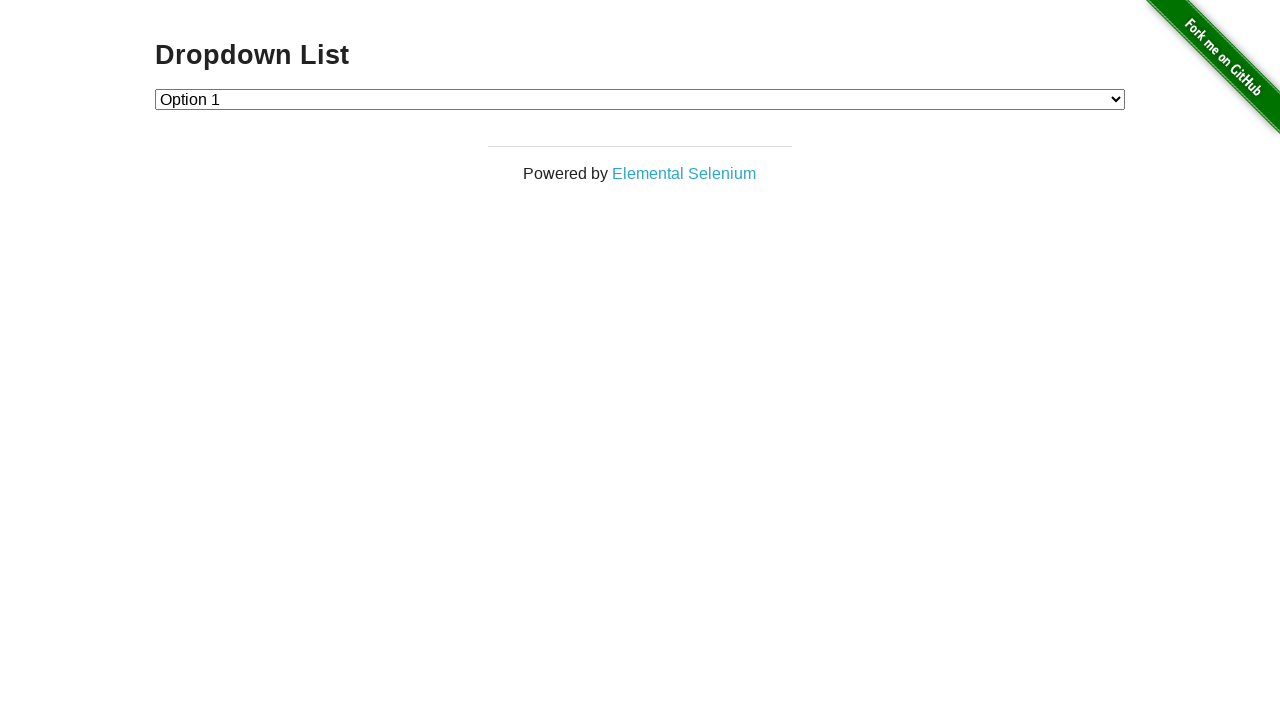

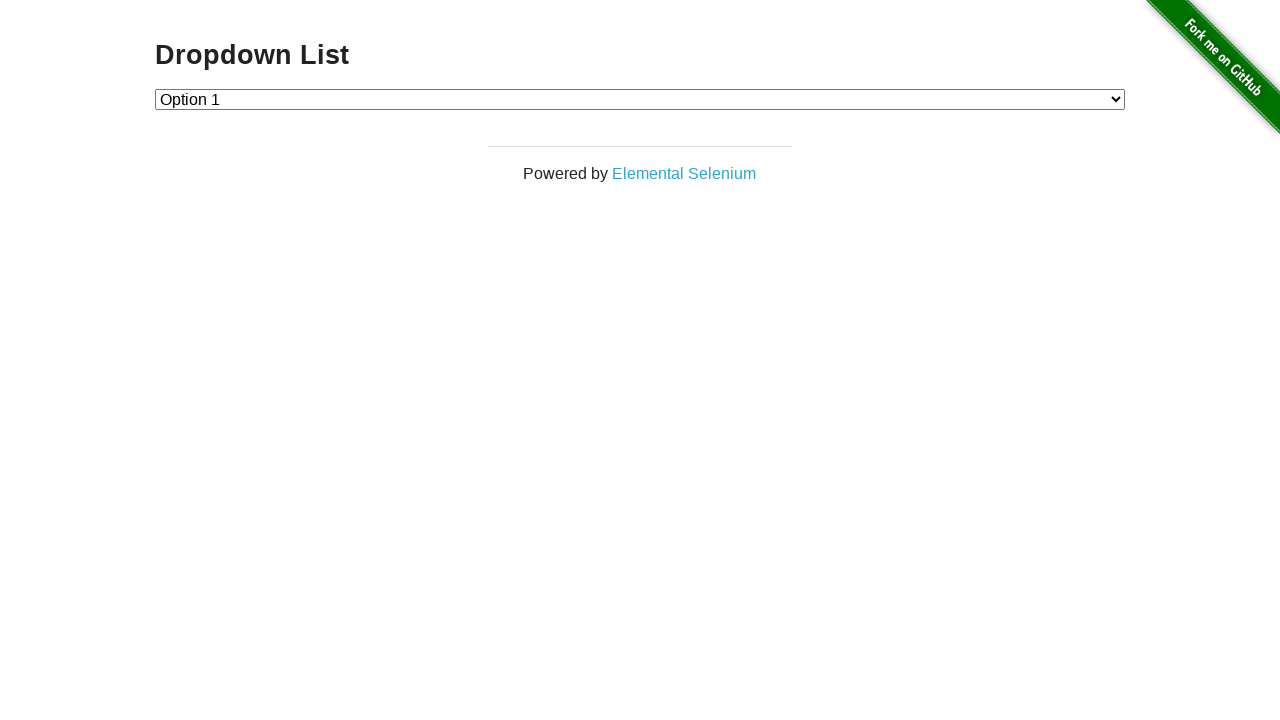